Tests checkbox functionality by verifying initial unchecked state, clicking to check it, and verifying the checked state

Starting URL: https://rahulshettyacademy.com/dropdownsPractise/

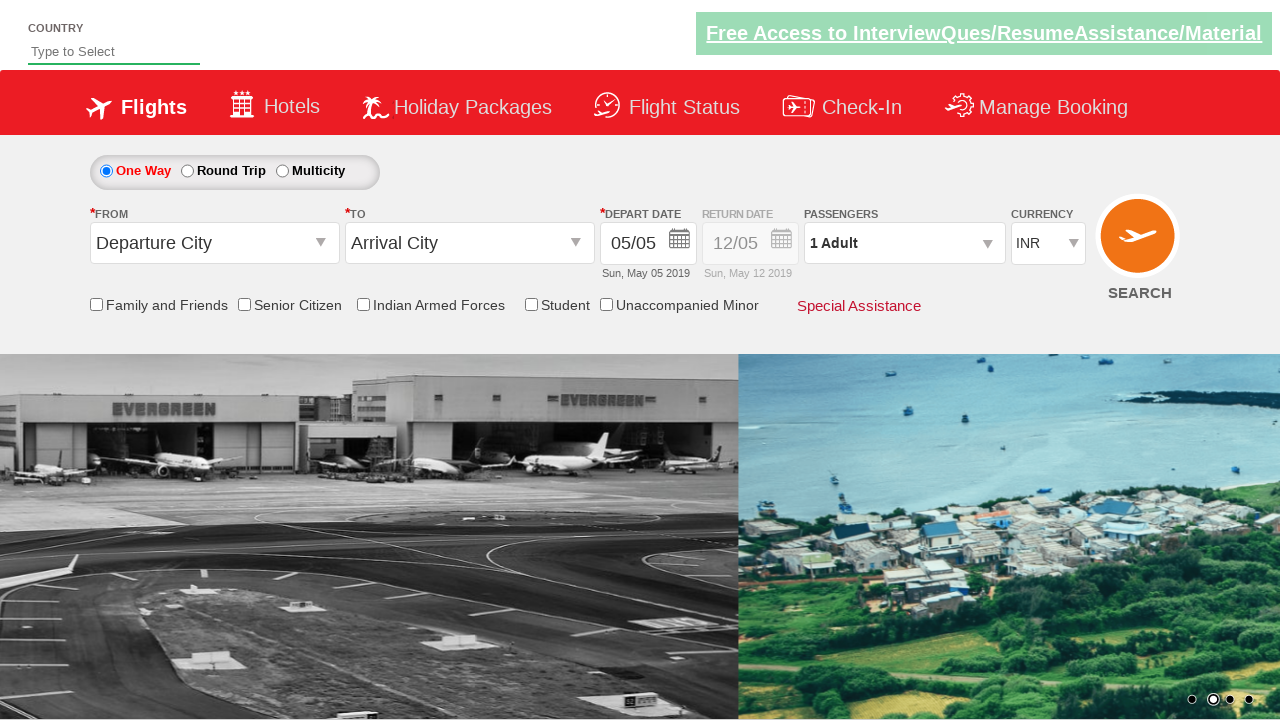

Checked initial state of friends and family checkbox
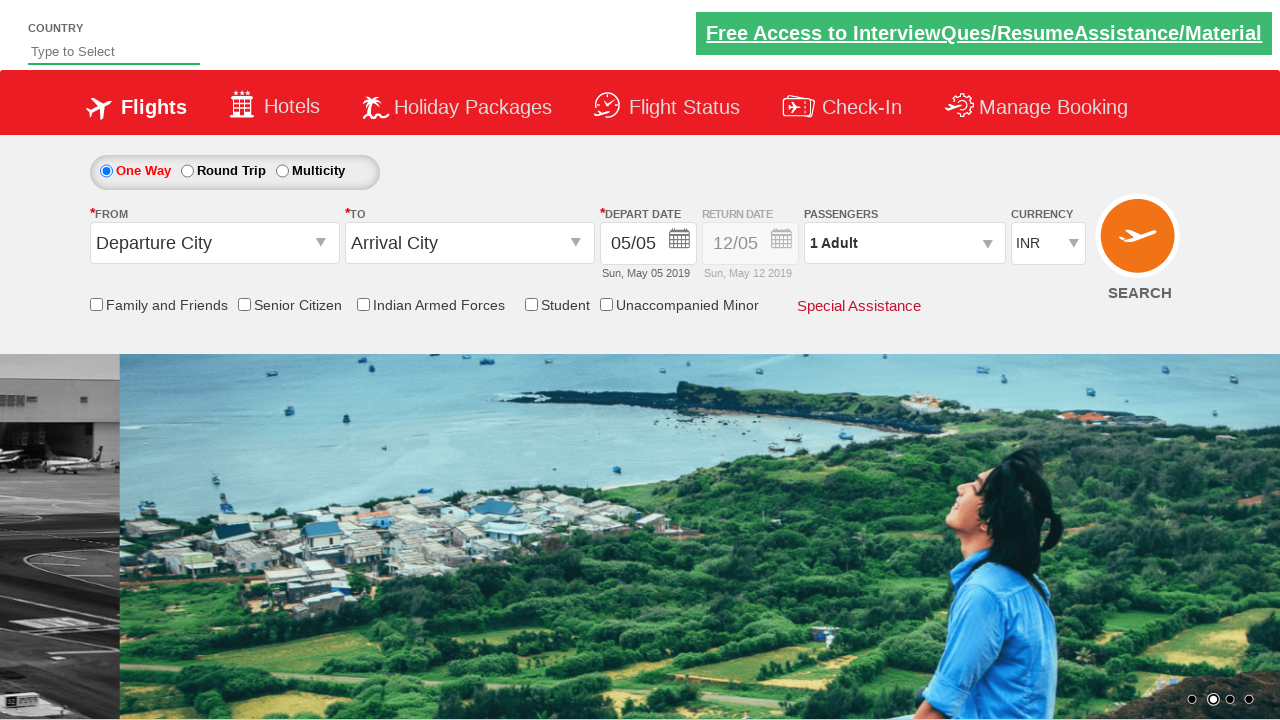

Verified checkbox is initially unchecked
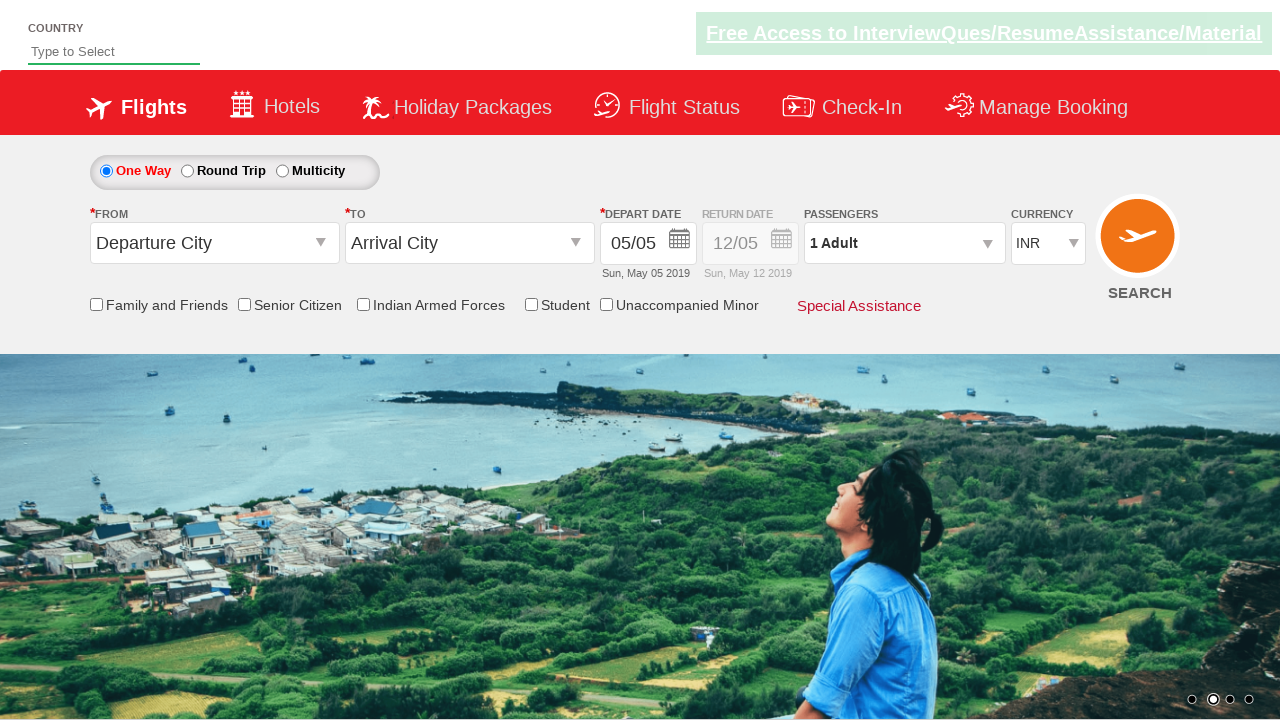

Clicked the friends and family checkbox at (96, 304) on #ctl00_mainContent_chk_friendsandfamily
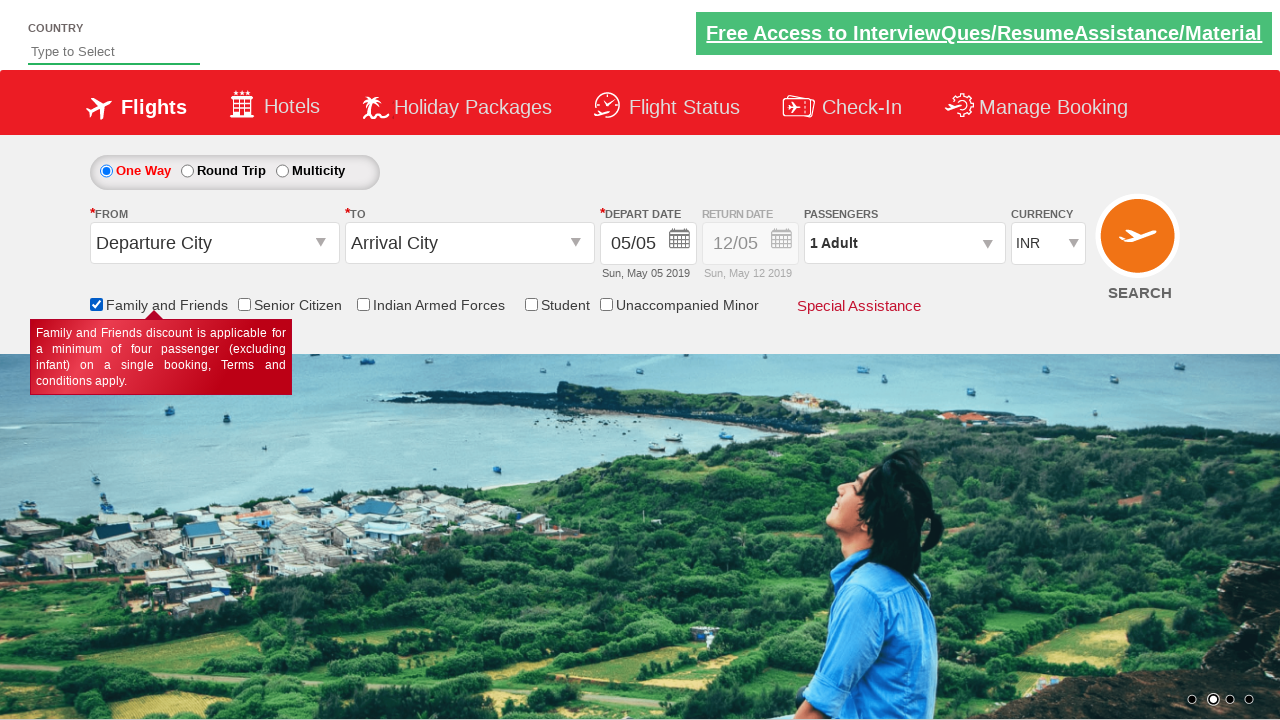

Checked current state of checkbox after clicking
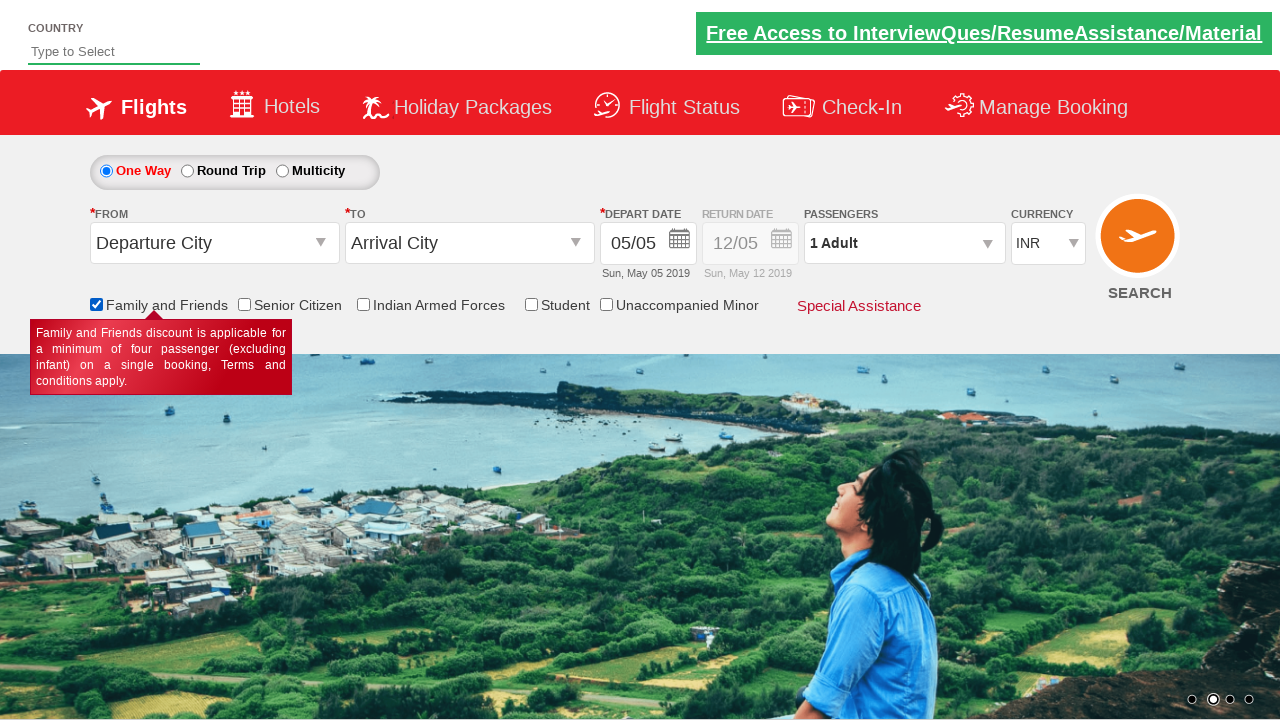

Verified checkbox is now checked
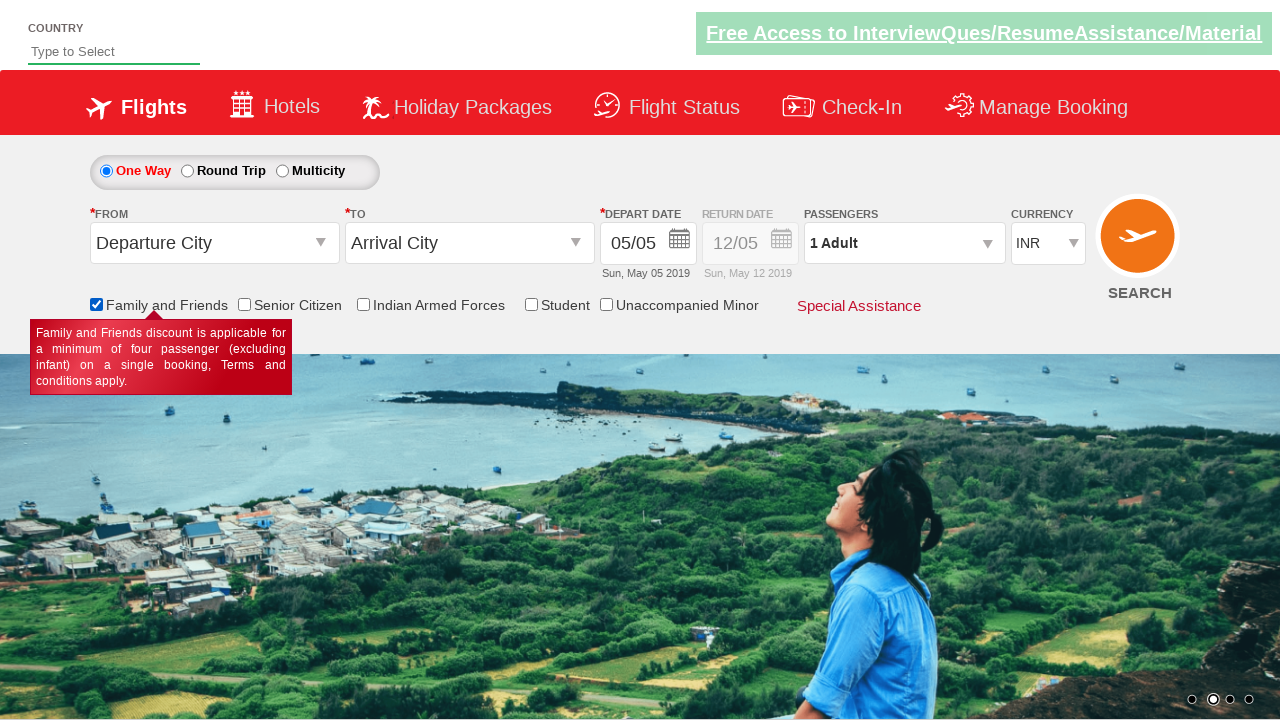

Counted total checkboxes in discount section: 5
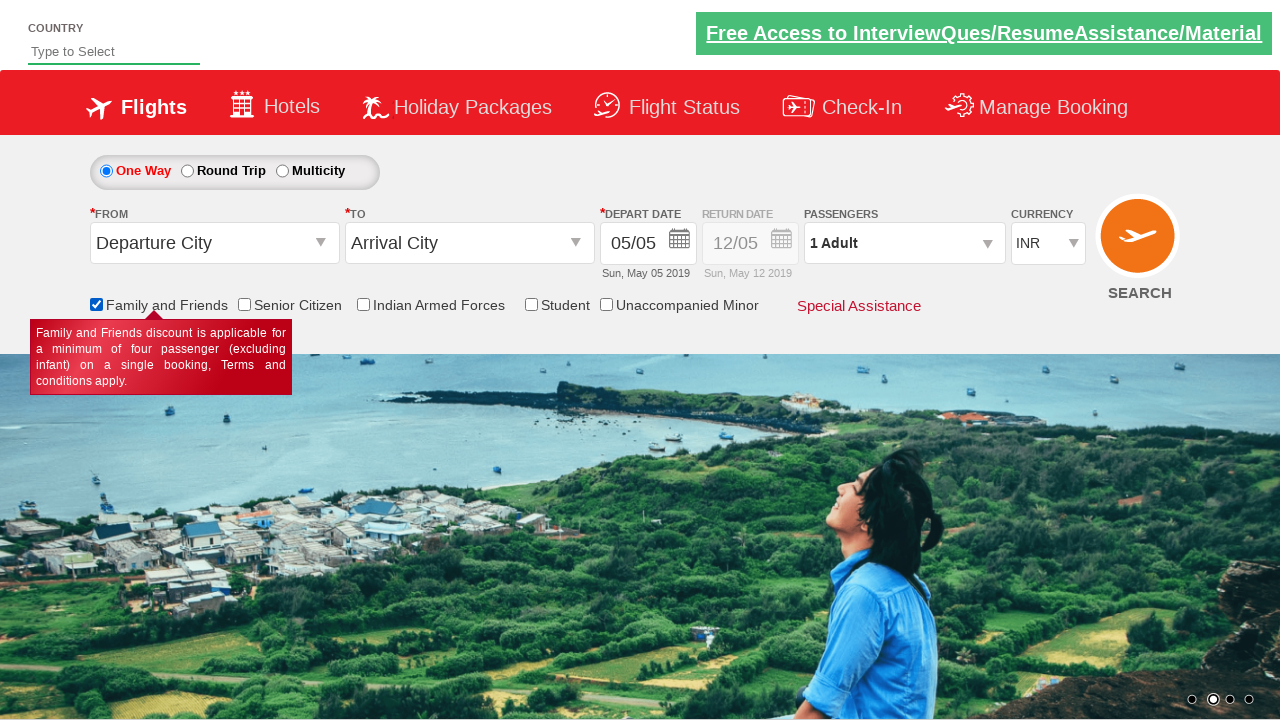

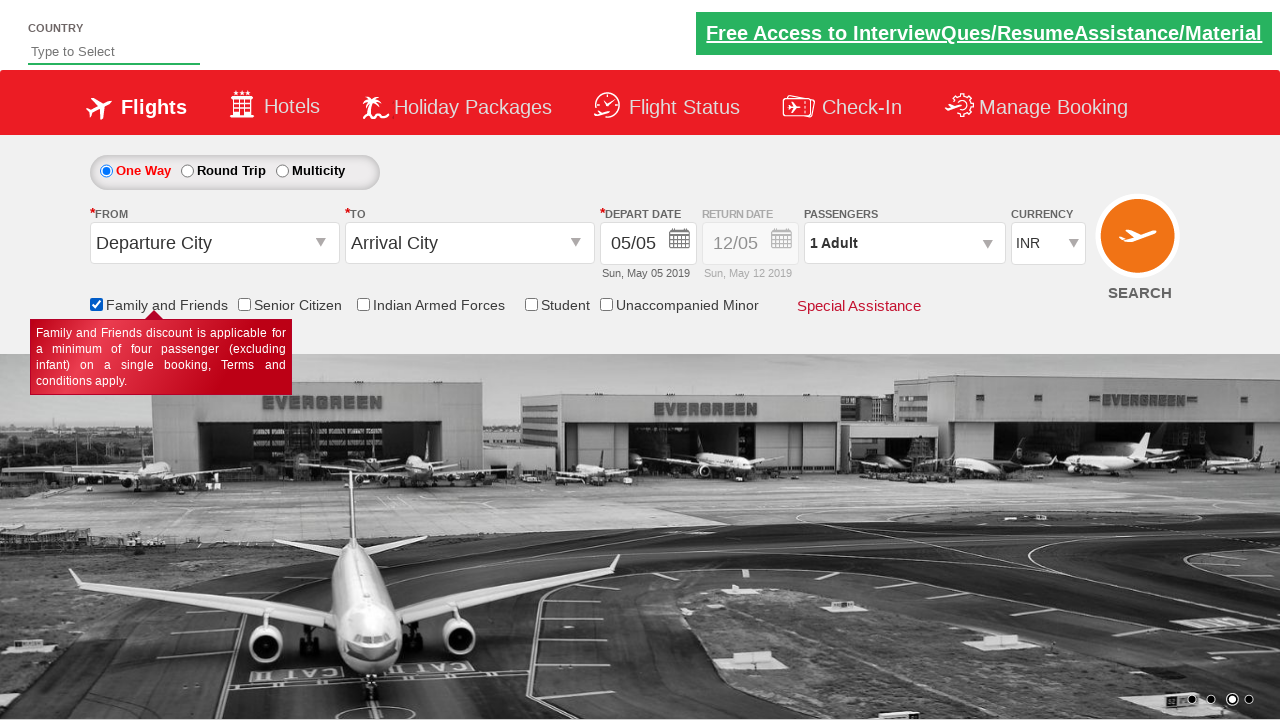